Tests the Text Box form by filling in name, email, and address fields, submitting the form, and verifying the output matches the input values.

Starting URL: https://demoqa.com/

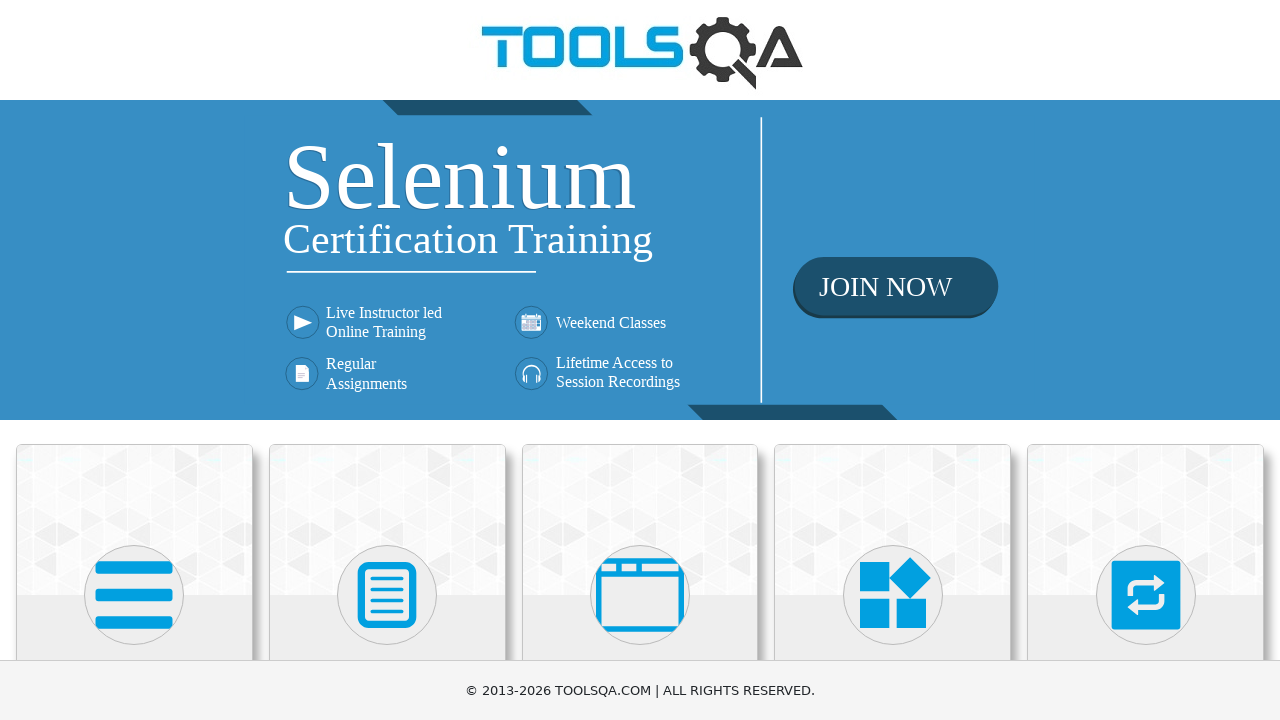

Clicked on Elements card at (134, 520) on xpath=//div[contains(@class, 'top-card') and .//h5[text()='Elements']]
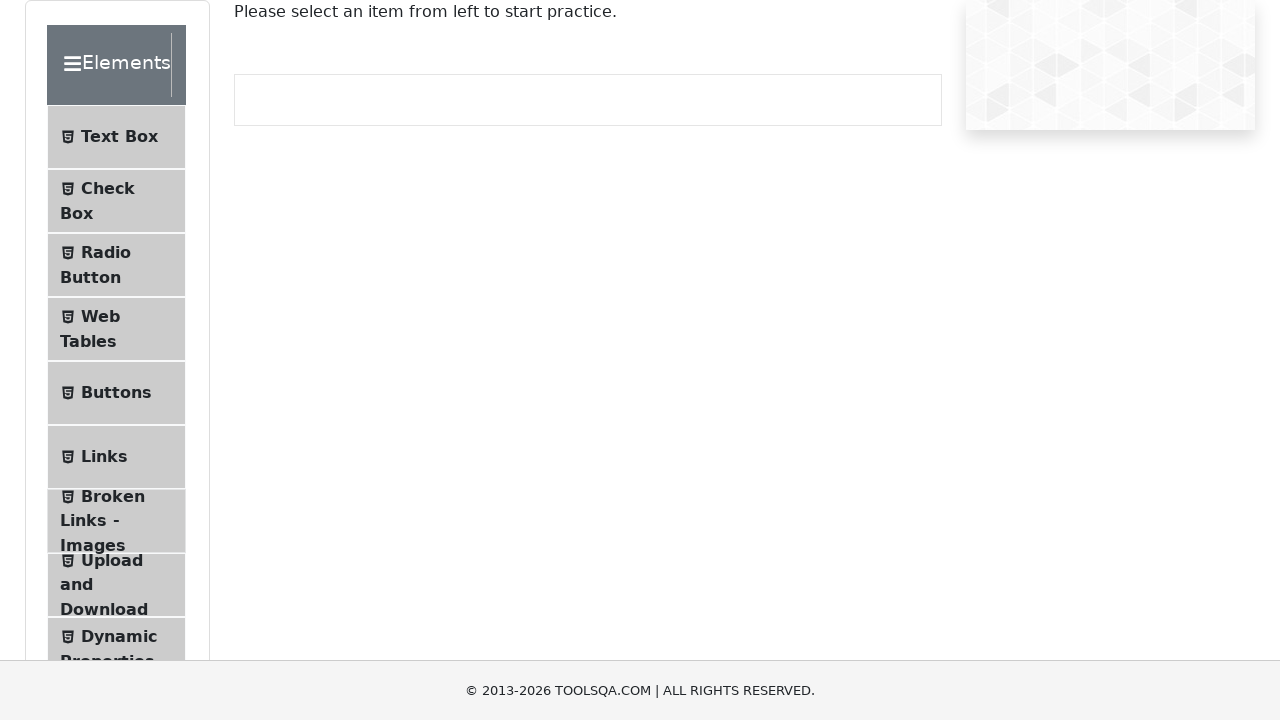

Clicked on Text Box in left panel at (116, 137) on xpath=//li[contains(@class, 'btn-light') and .//span[text()='Text Box']]
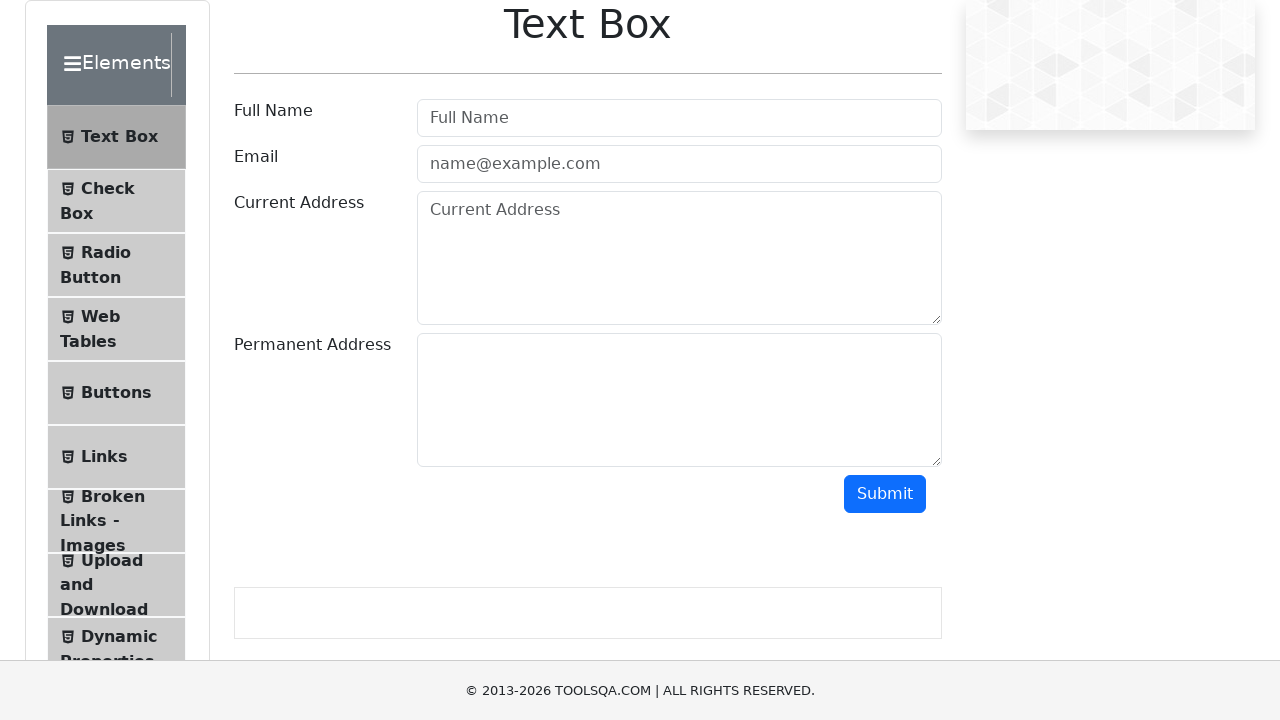

Filled name field with 'Connor McGregor' on xpath=//input[@id='userName']
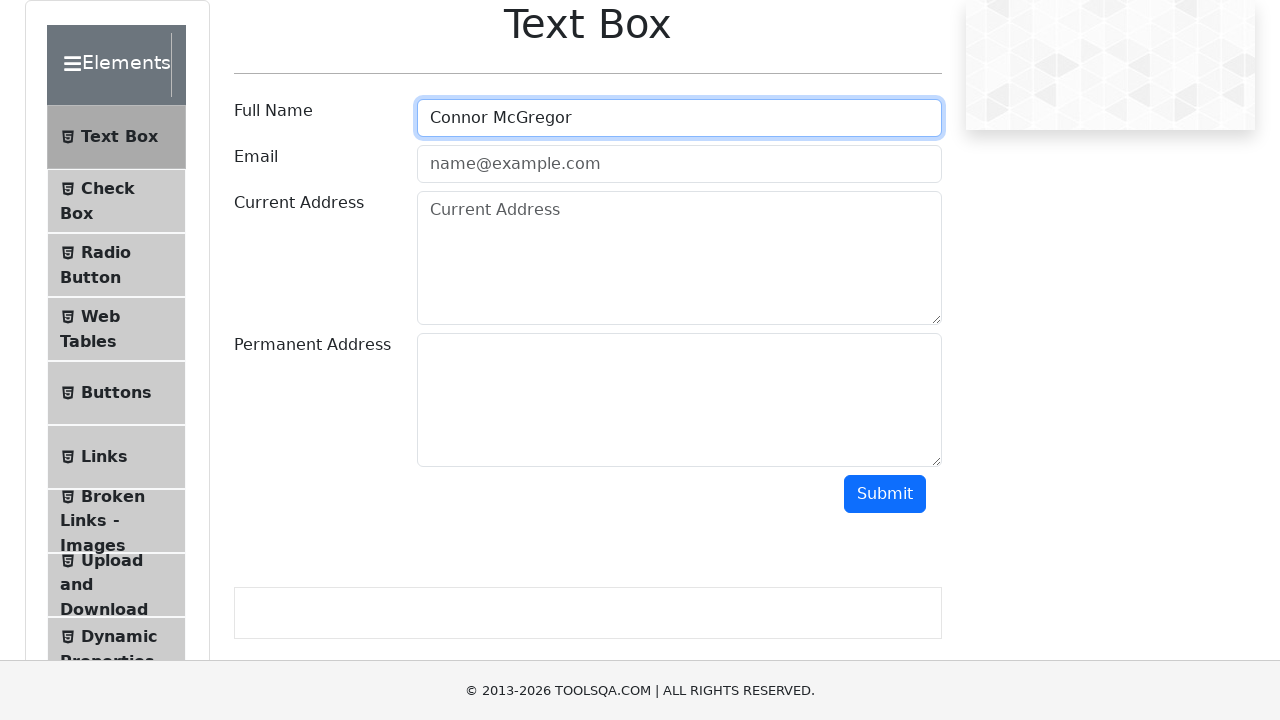

Filled email field with 'theonetheonly@yahoo.com' on xpath=//input[@id='userEmail']
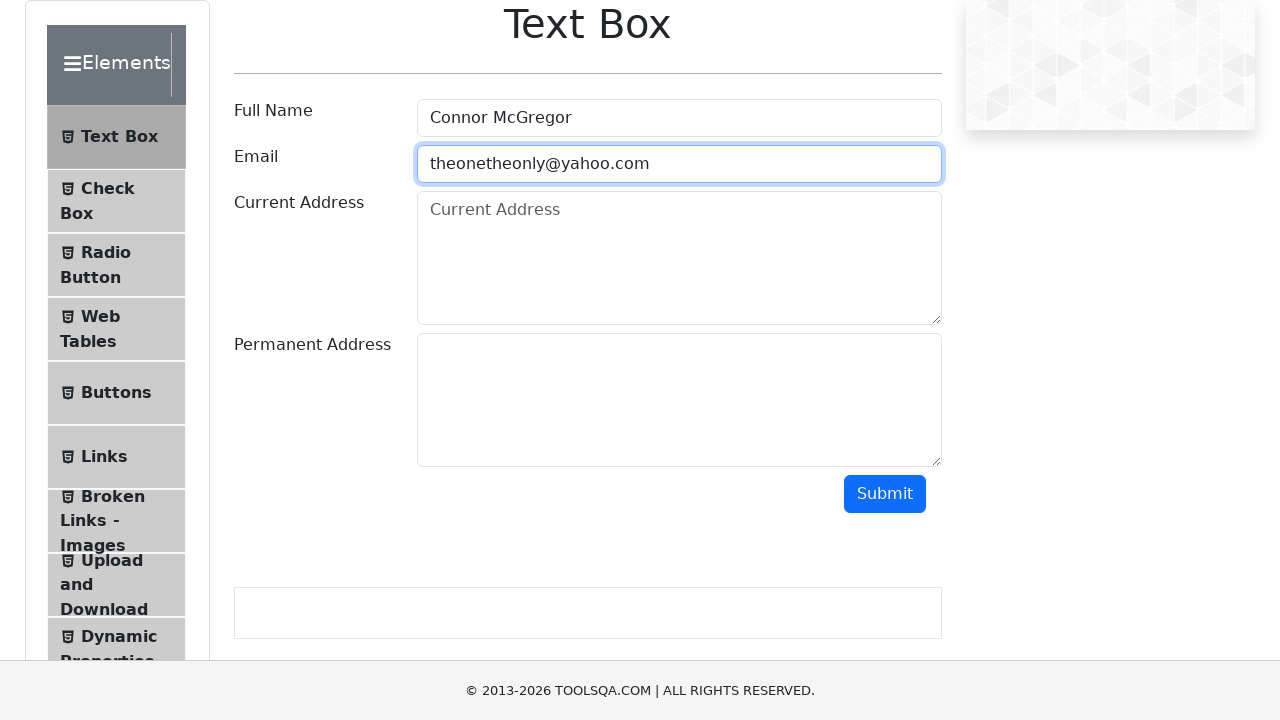

Filled current address field with 'Ireland' on xpath=//textarea[@id='currentAddress']
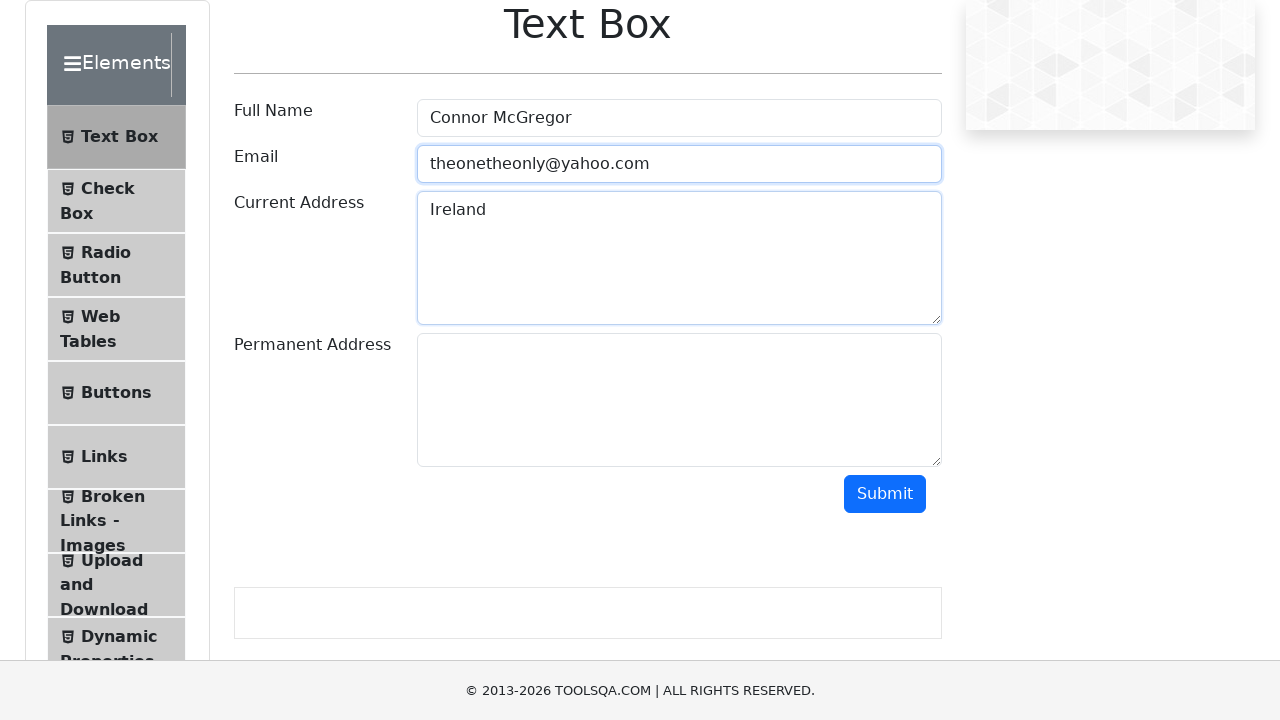

Filled permanent address field with 'Around the globe' on xpath=//textarea[@id='permanentAddress']
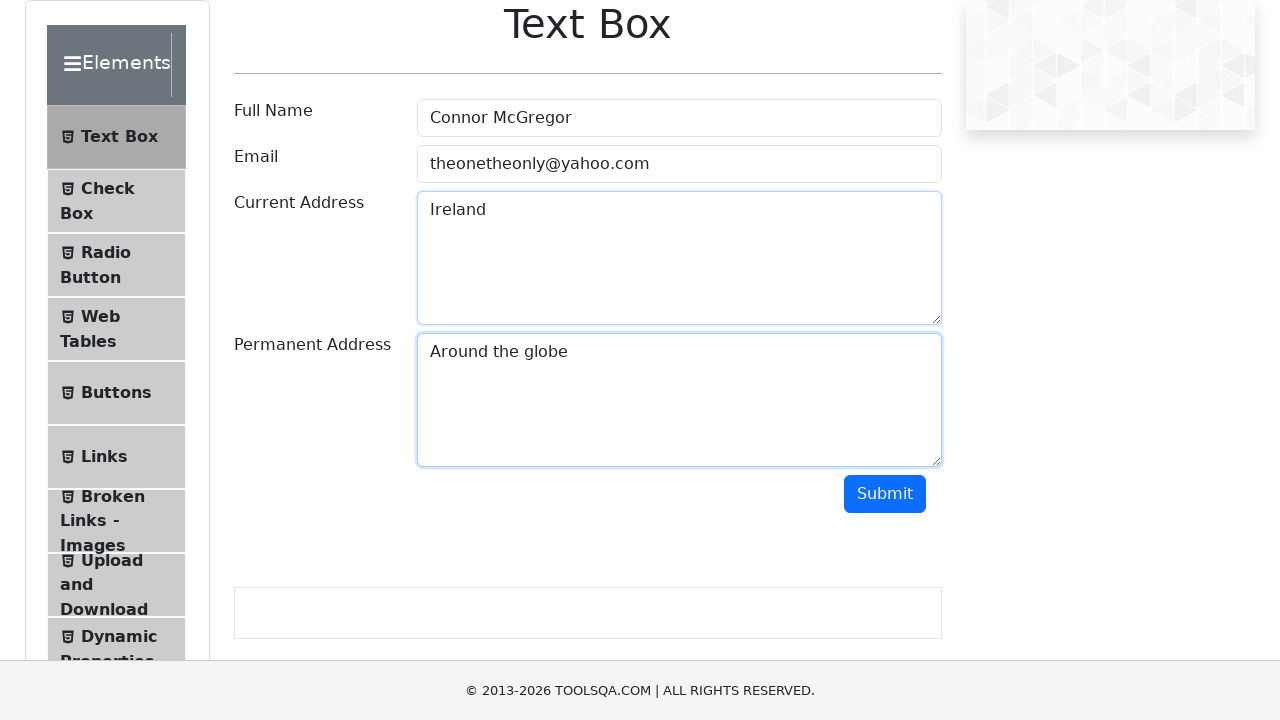

Clicked submit button to submit the form at (885, 494) on xpath=//button[@id='submit']
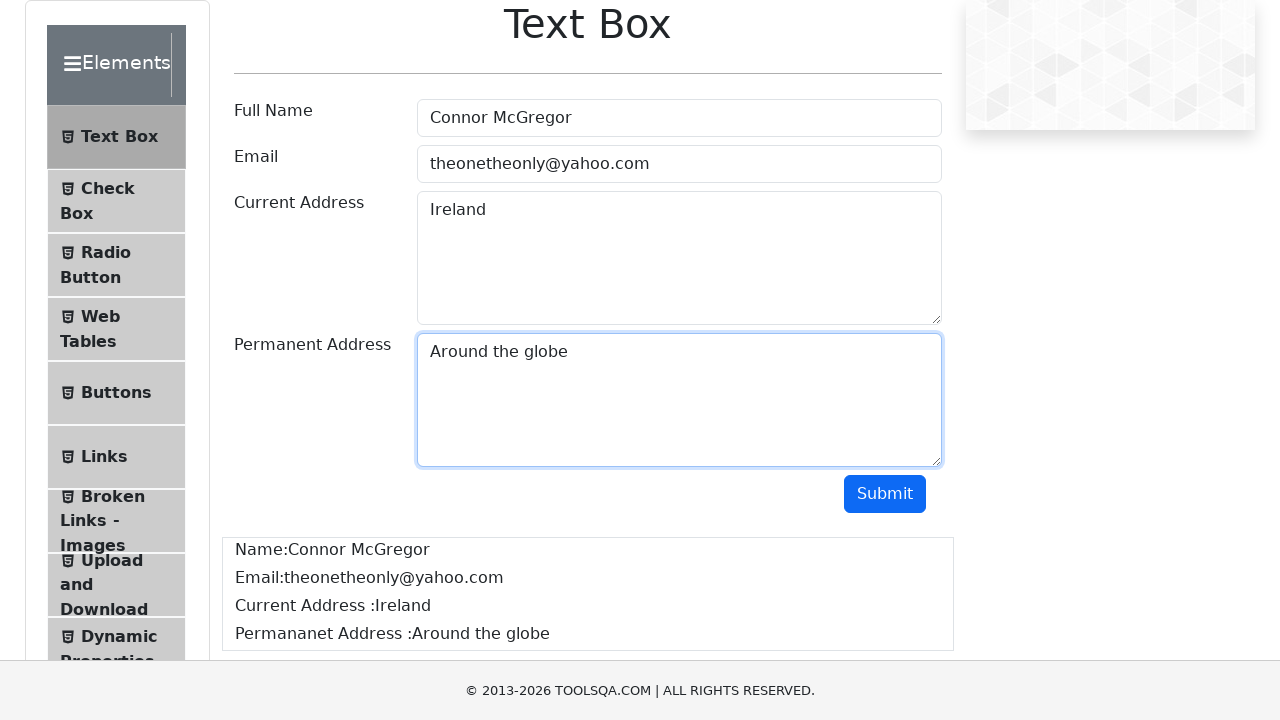

Form output appeared and name field verified
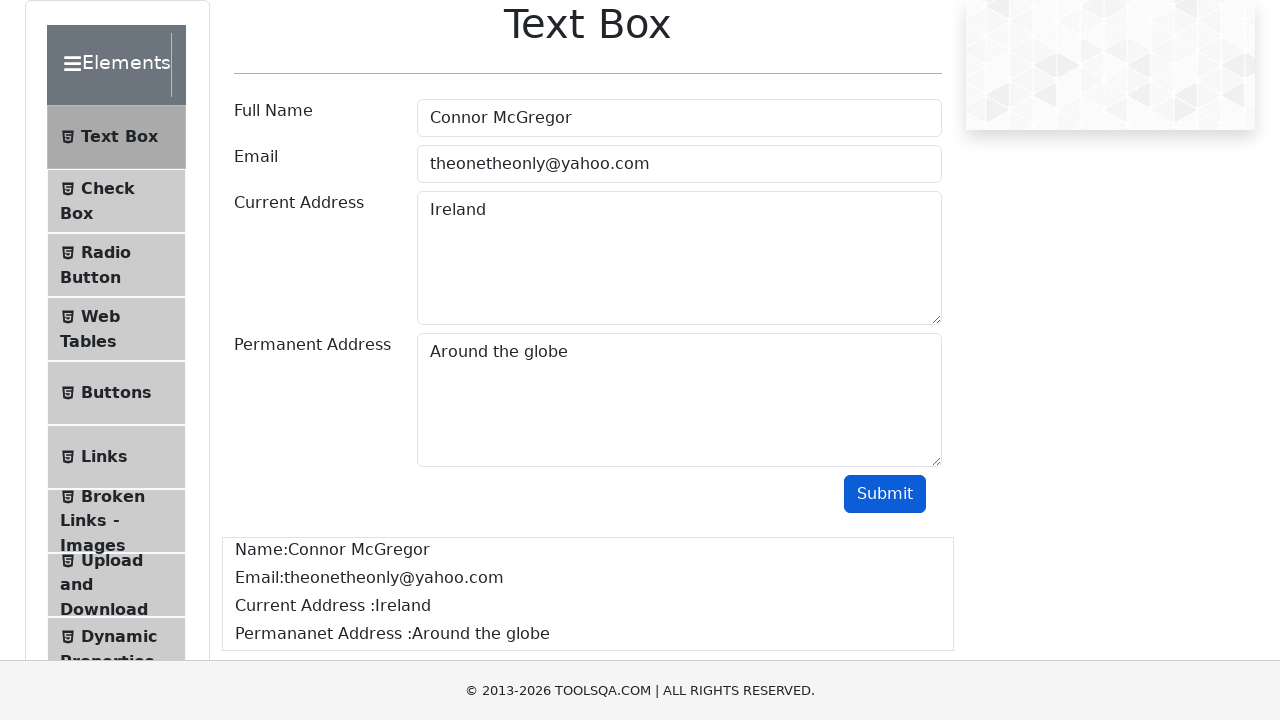

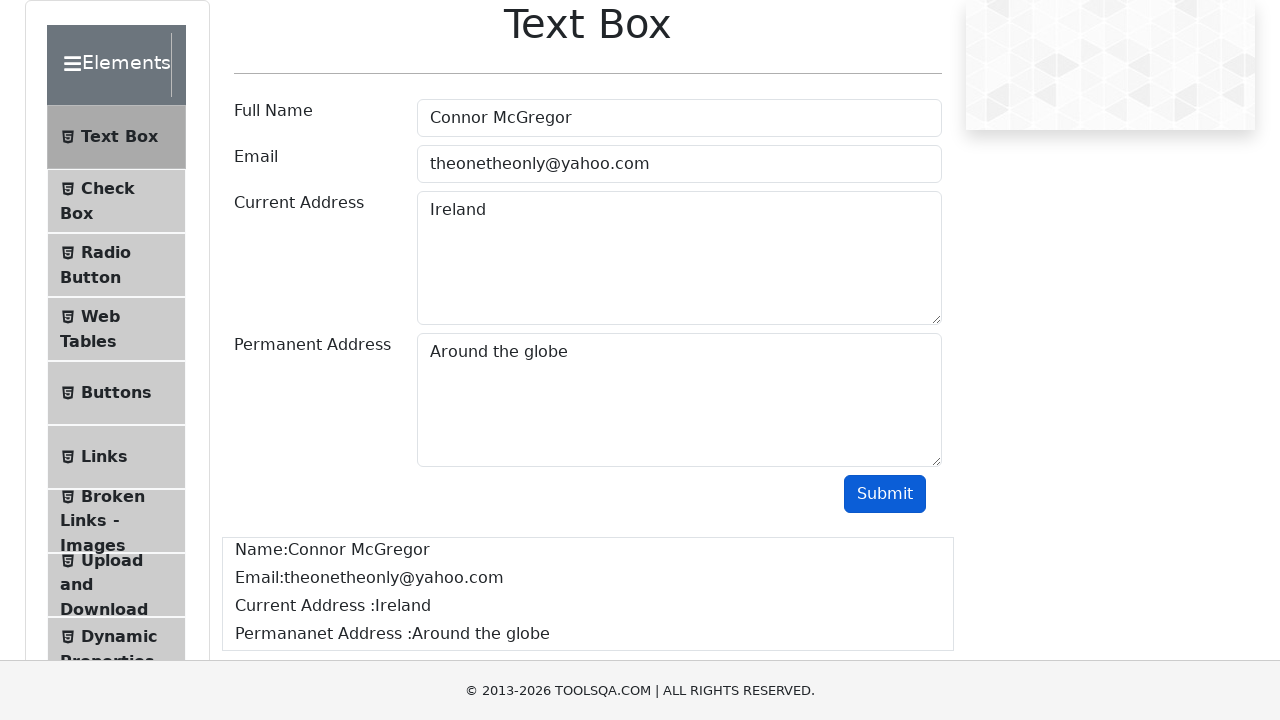